Tests navigation to products page and viewing product details by clicking on products link, then selecting a specific product to view its details

Starting URL: http://automationexercise.com

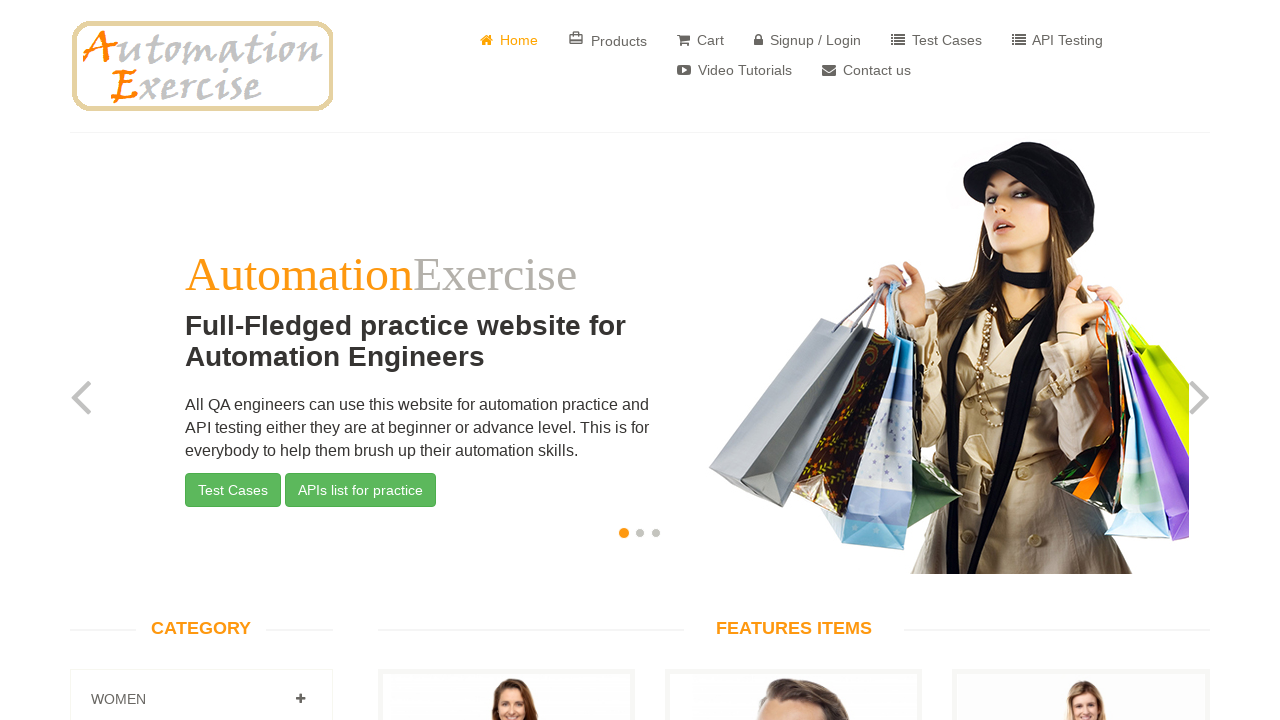

Verified homepage logo is displayed
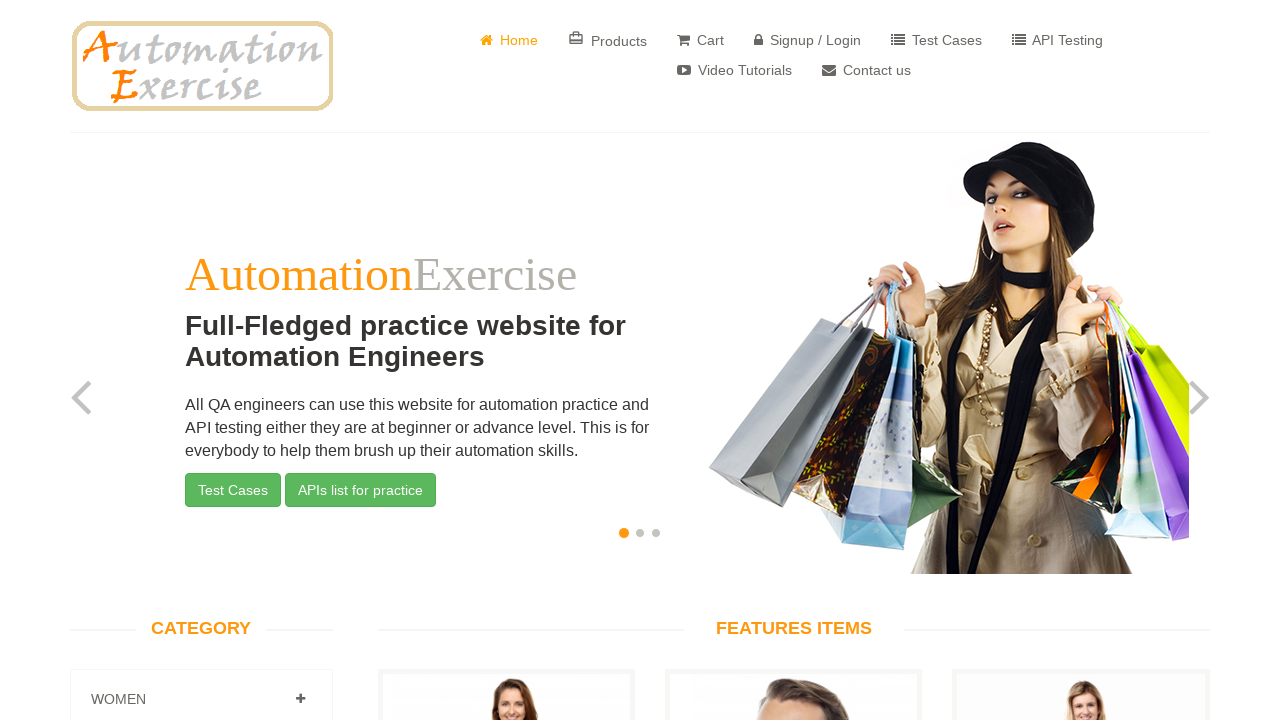

Clicked on Products link to navigate to products page at (608, 40) on xpath=//a[@href='/products']
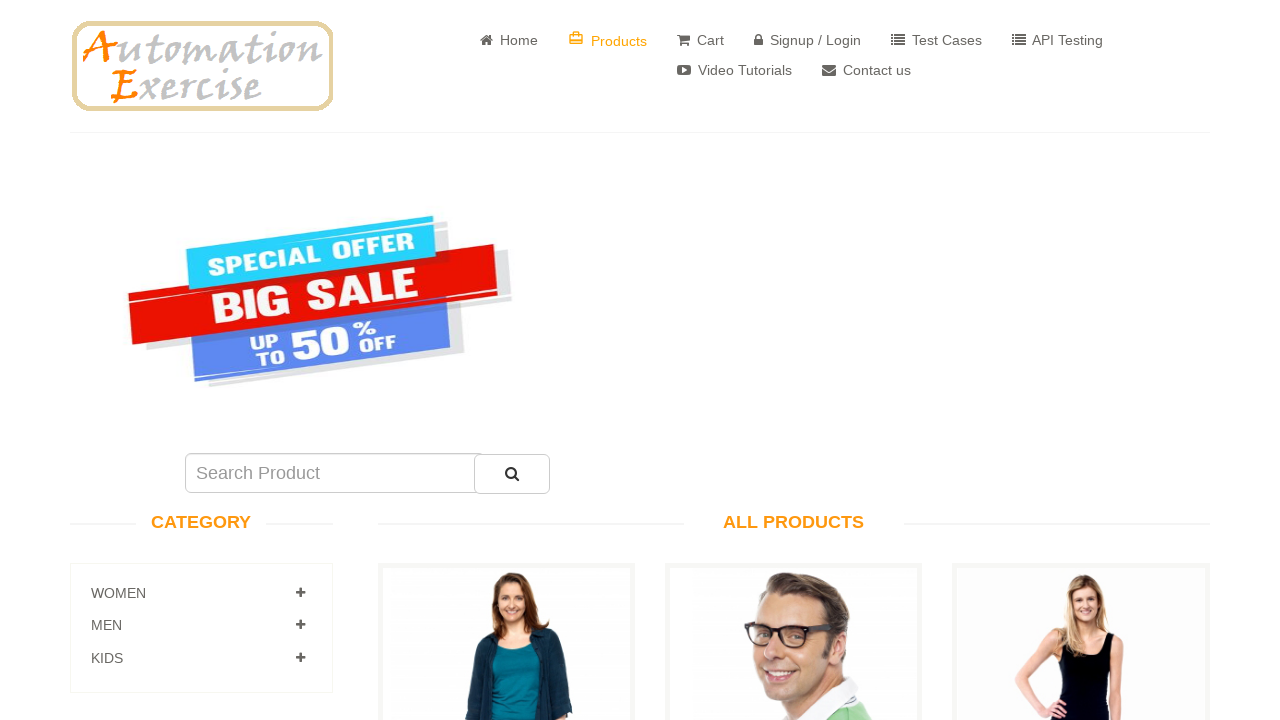

Verified products page title is displayed
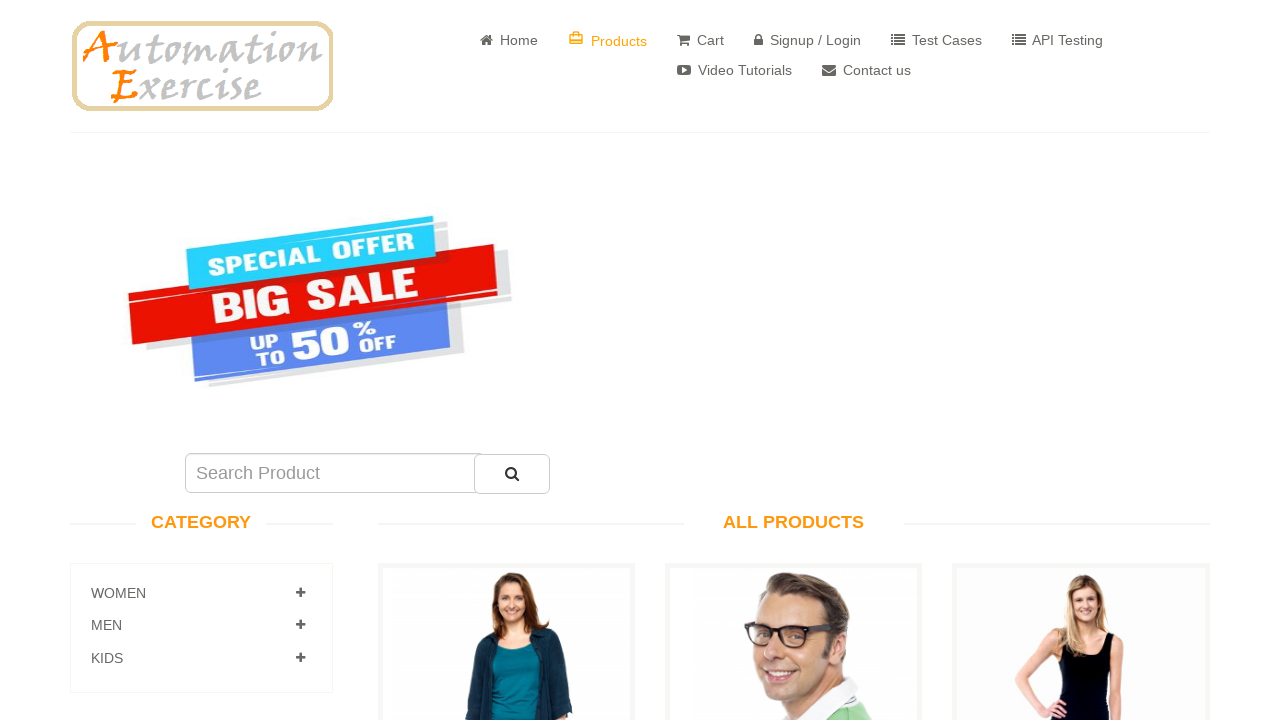

Clicked on first product to view its details at (506, 361) on xpath=//a[@href='/product_details/1']
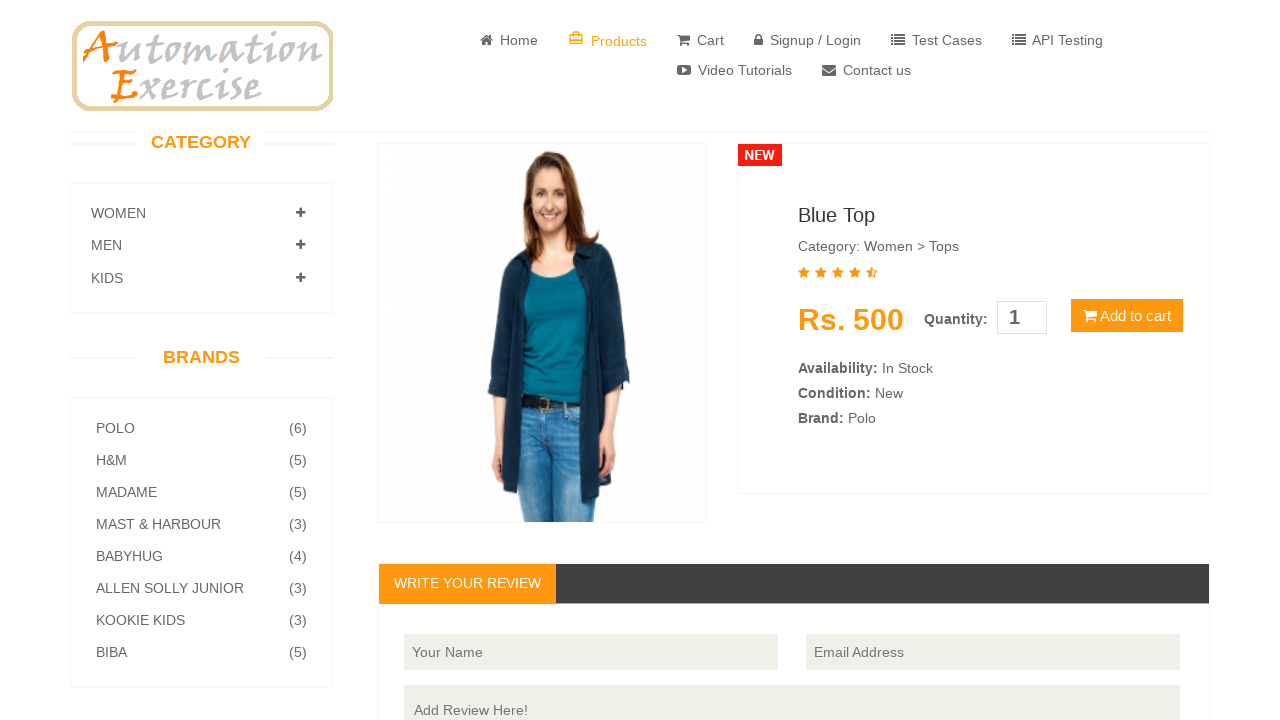

Product details page loaded successfully
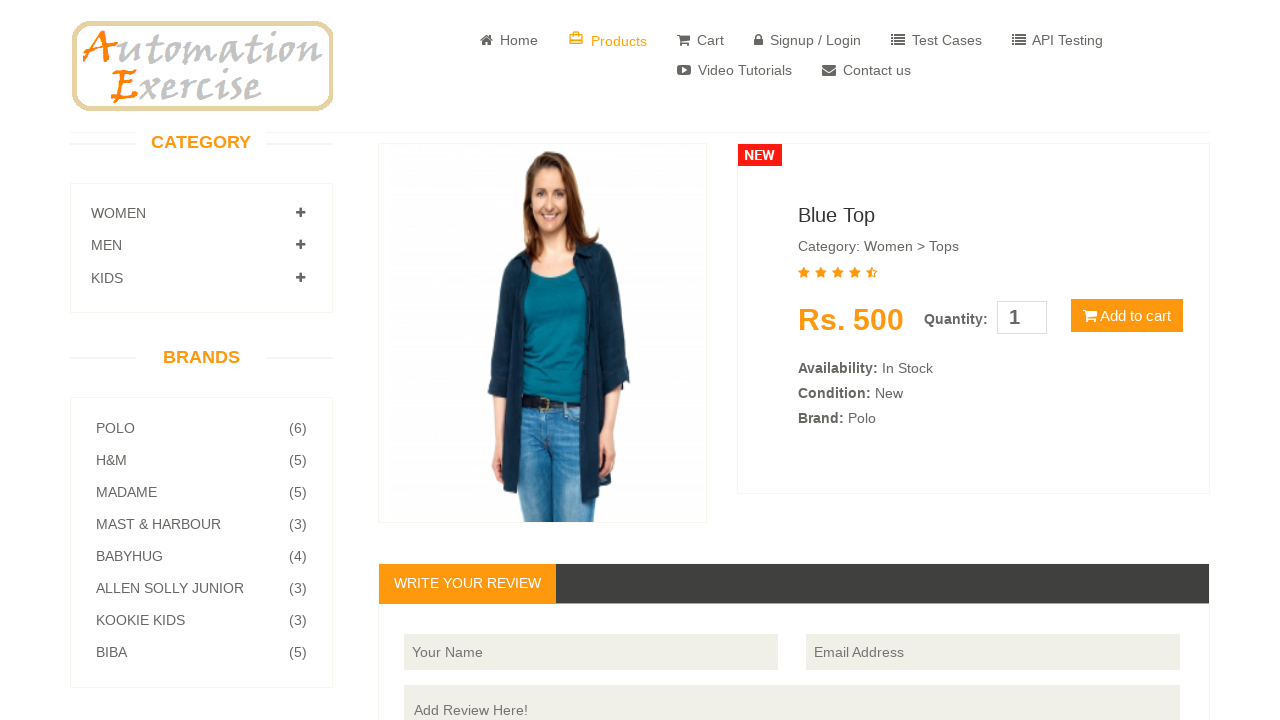

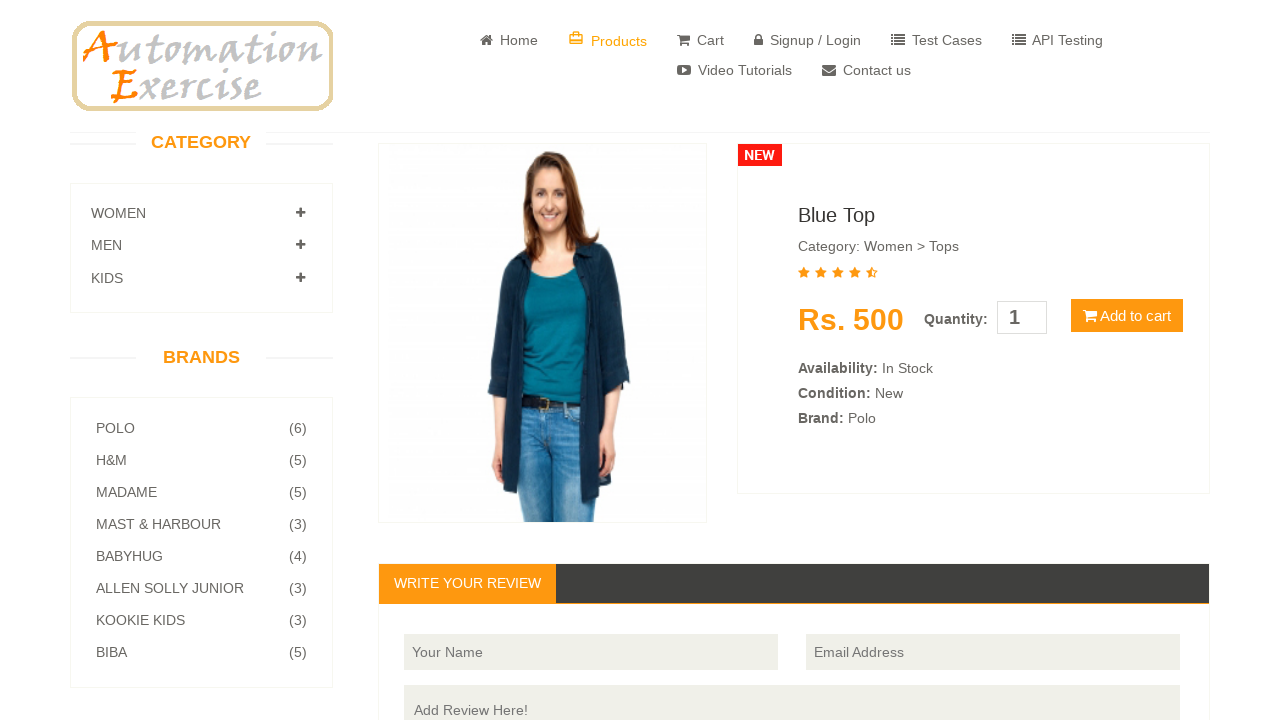